Tests drag and drop functionality by dragging an element from one container to another, then dragging it back to the original container.

Starting URL: https://grotechminds.com/drag-and-drop/

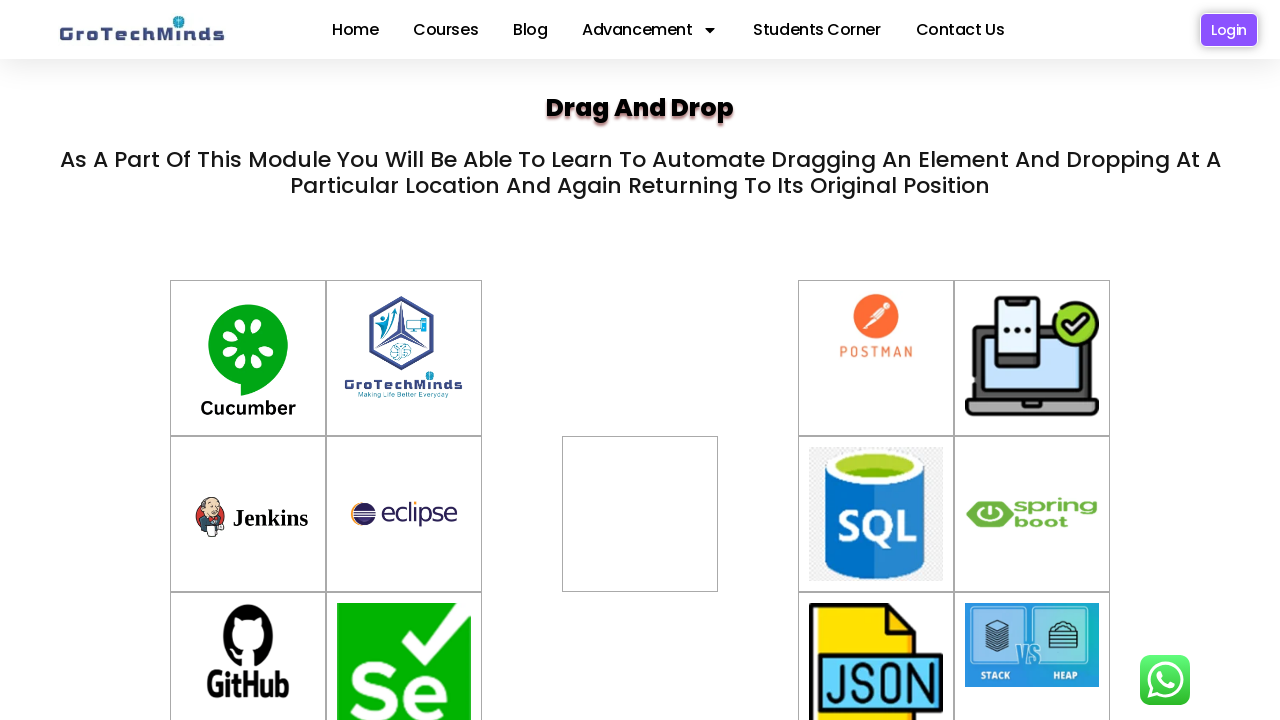

Waited for draggable element in container-1 to be visible
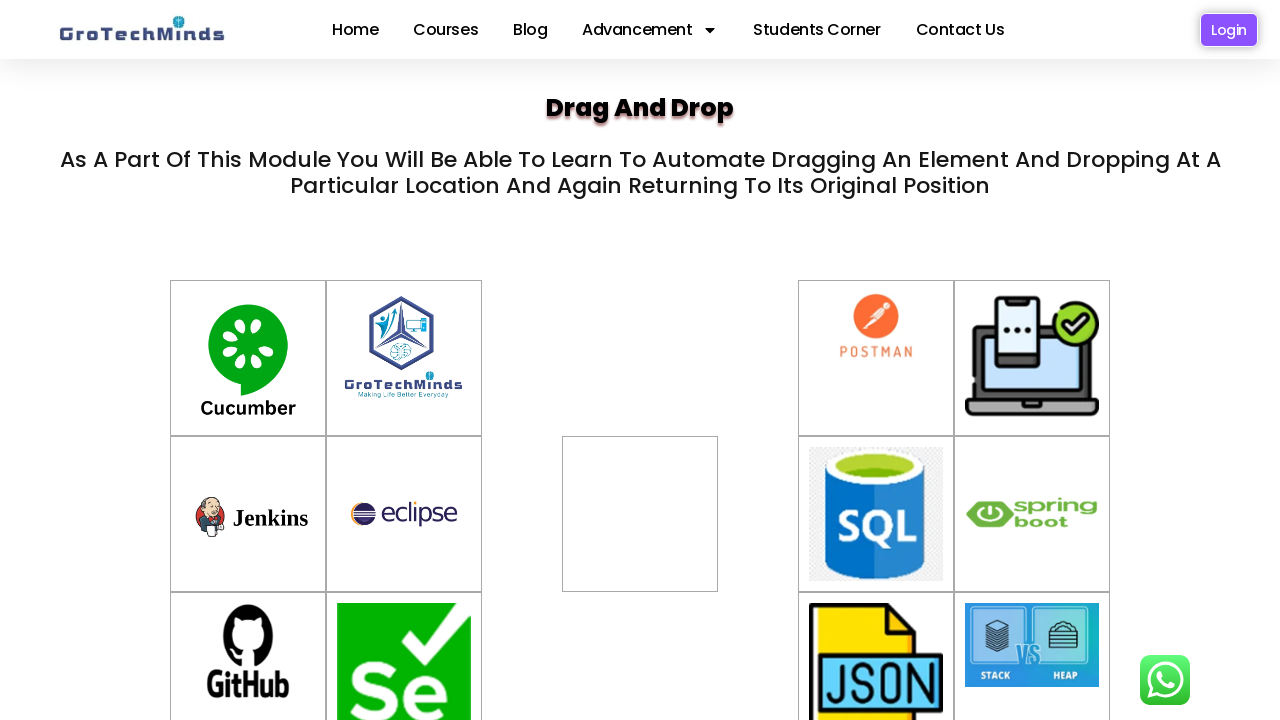

Waited for drop target div2 to be visible
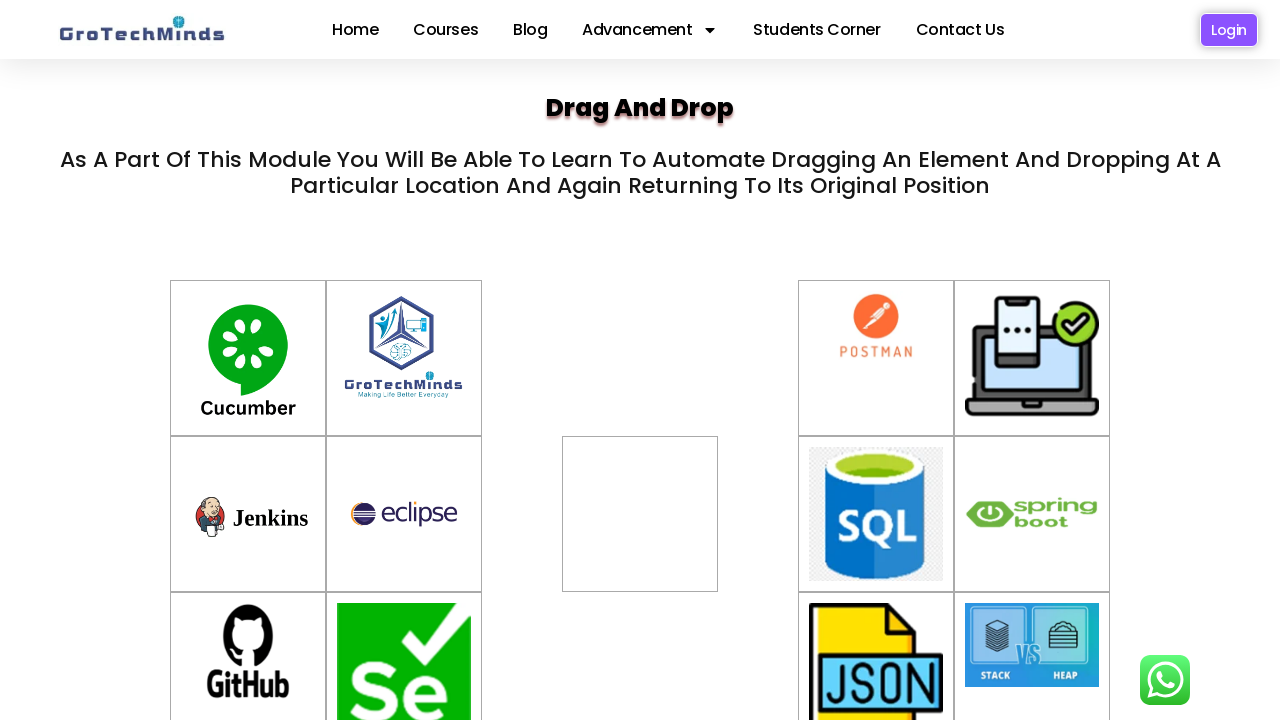

Dragged element from container-1 to div2 at (640, 514)
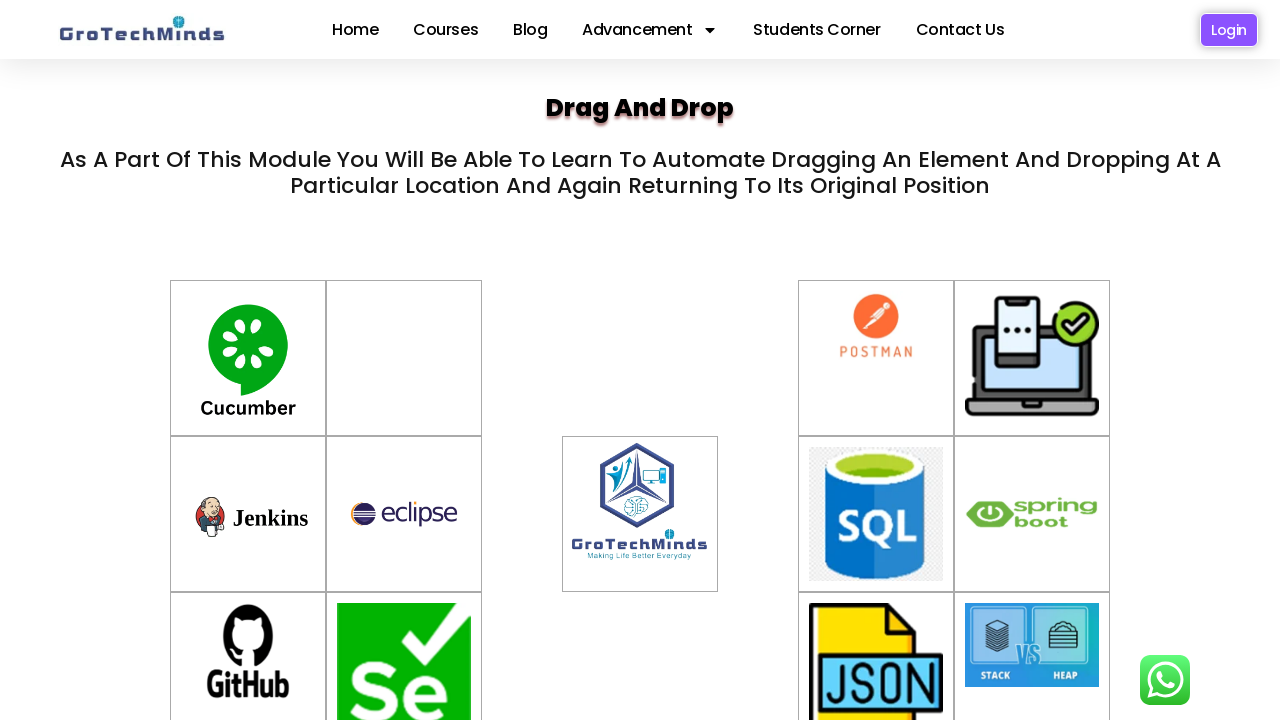

Waited 1 second for drag action to complete
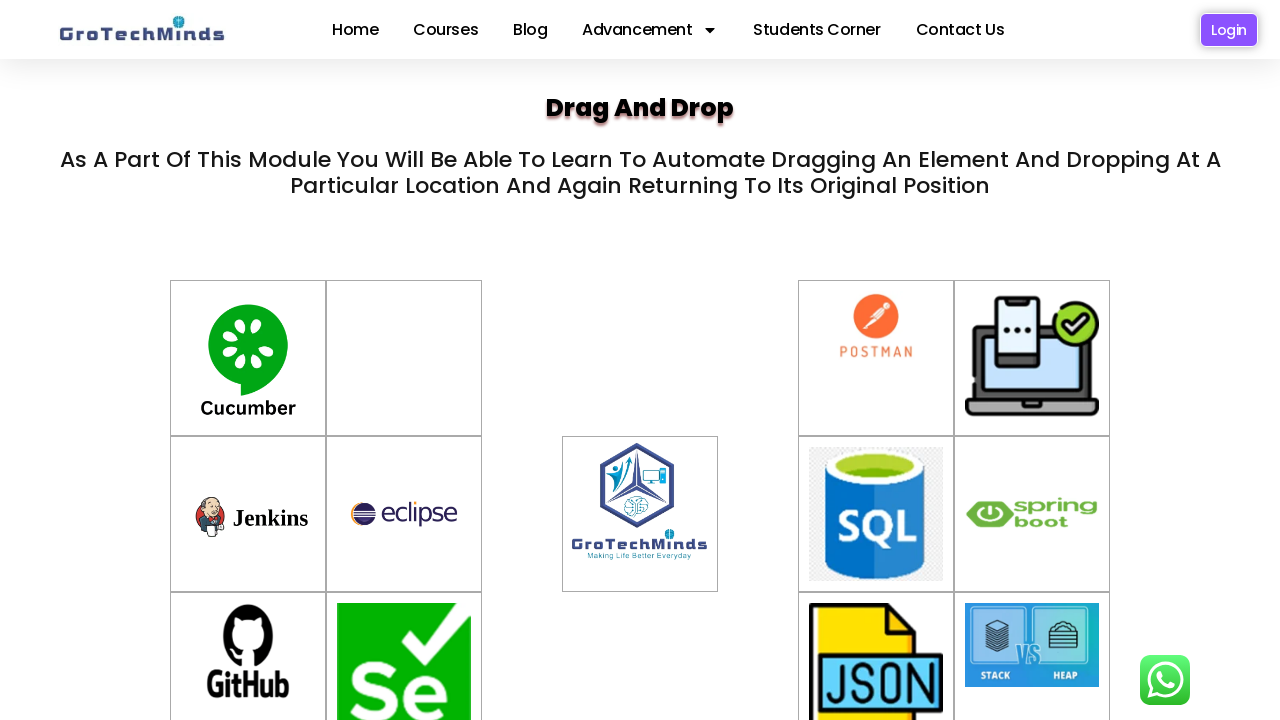

Dragged element back from div2 to container-1 at (404, 358)
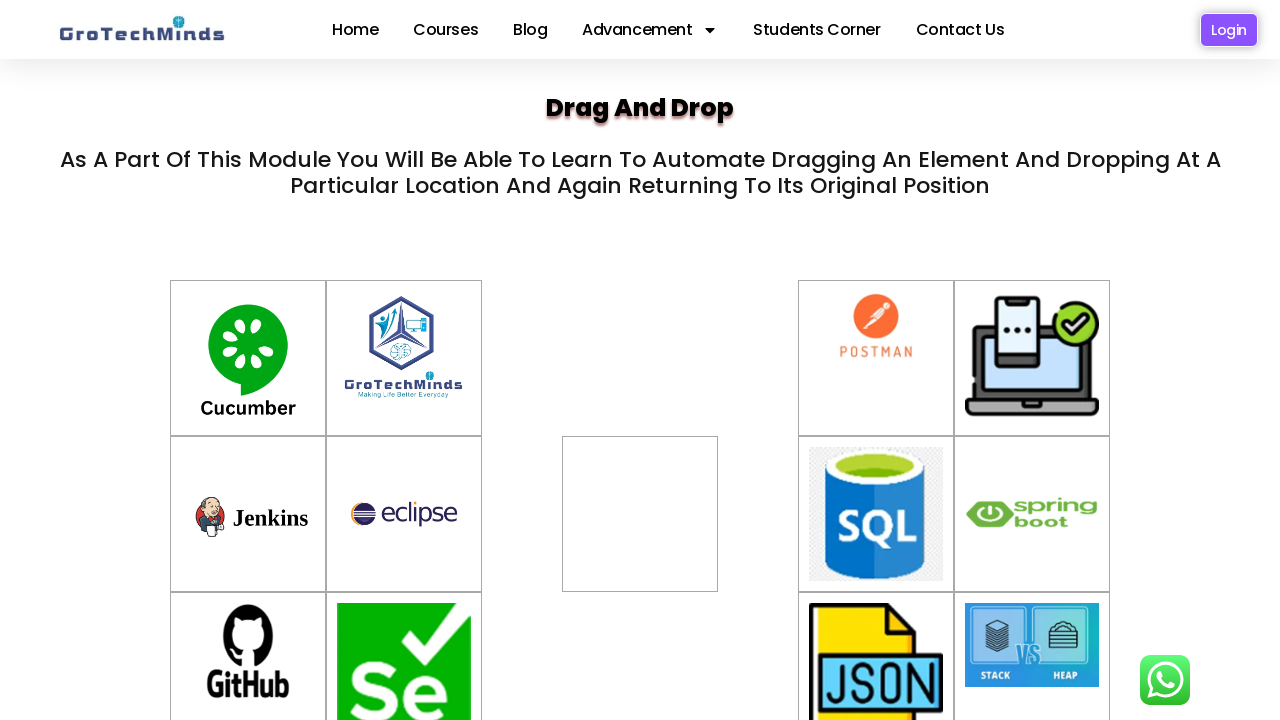

Waited 1 second to observe final result
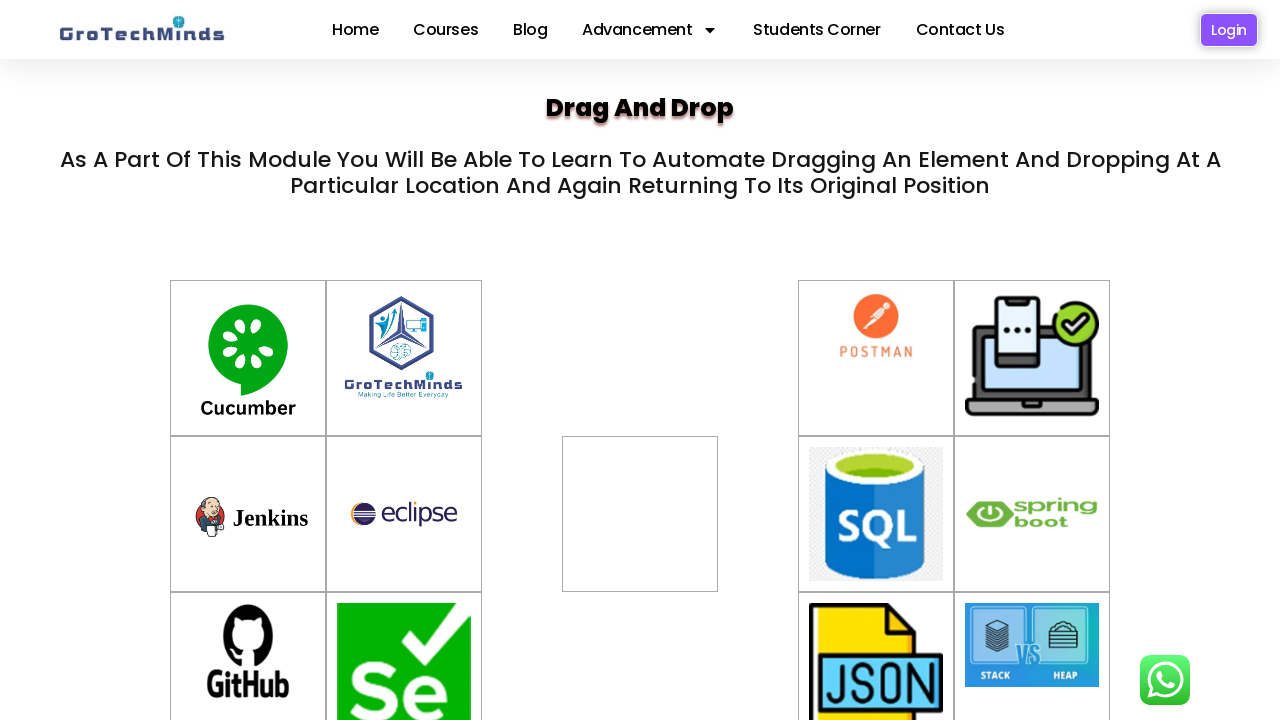

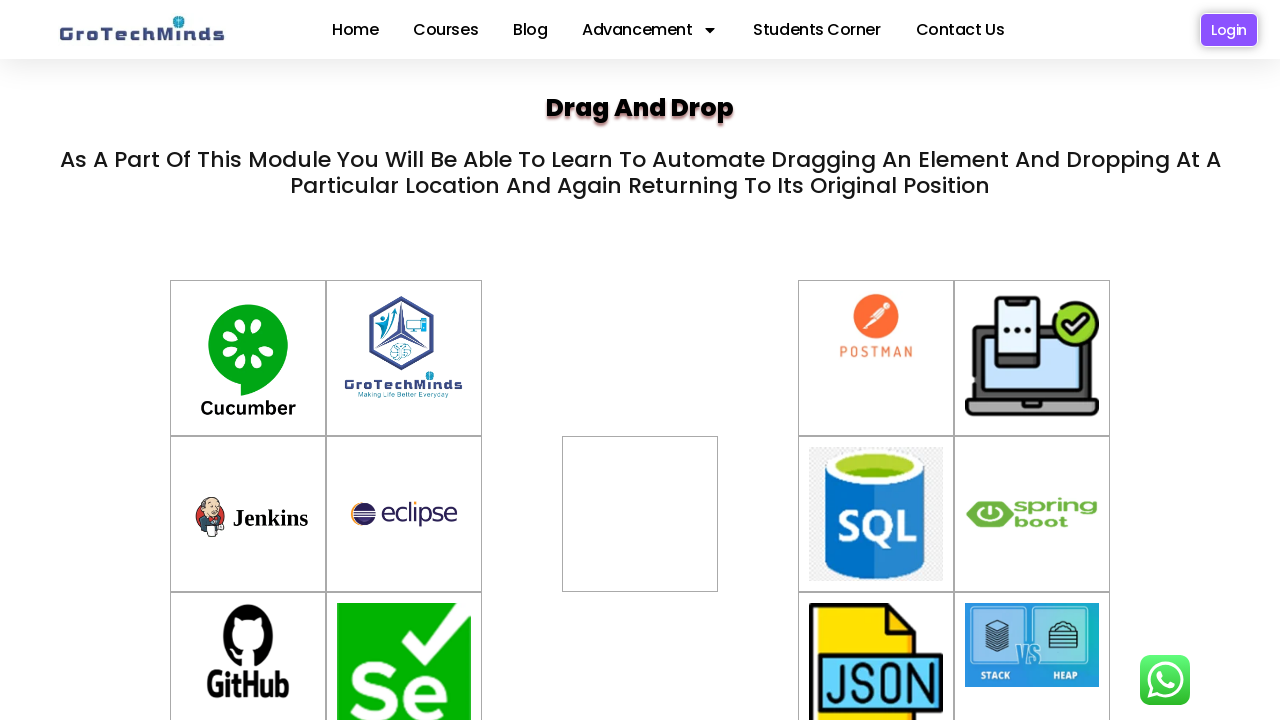